Demonstrates different scrolling techniques on a webpage - scrolling to a specific element and then scrolling to the bottom of the page

Starting URL: https://www.iban.com/country-codes

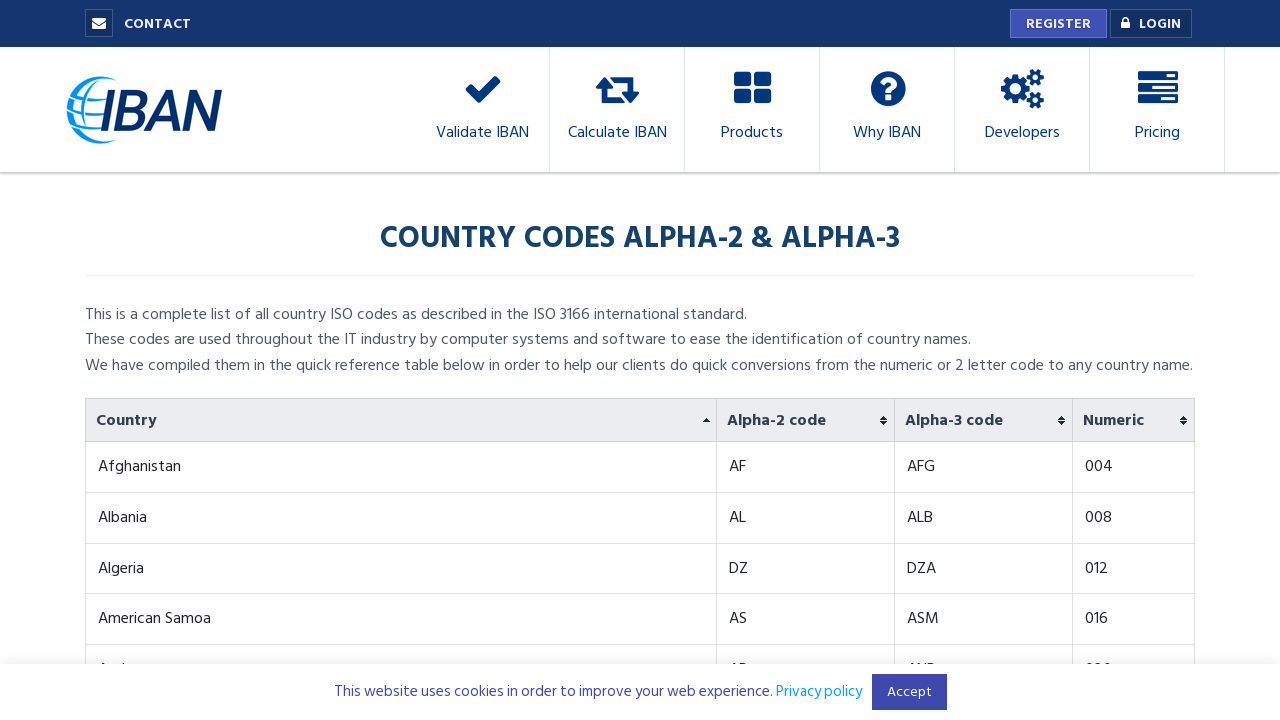

Scrolled to India element in the country codes table
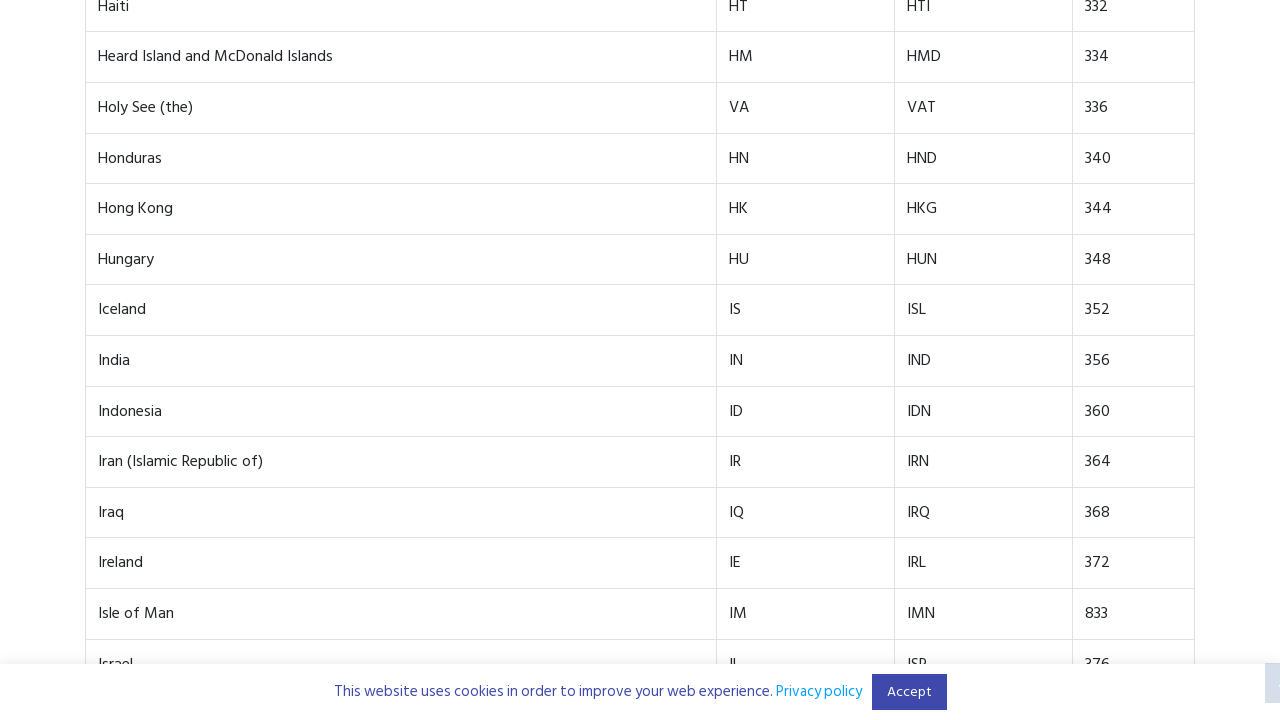

Scrolled to the bottom of the page
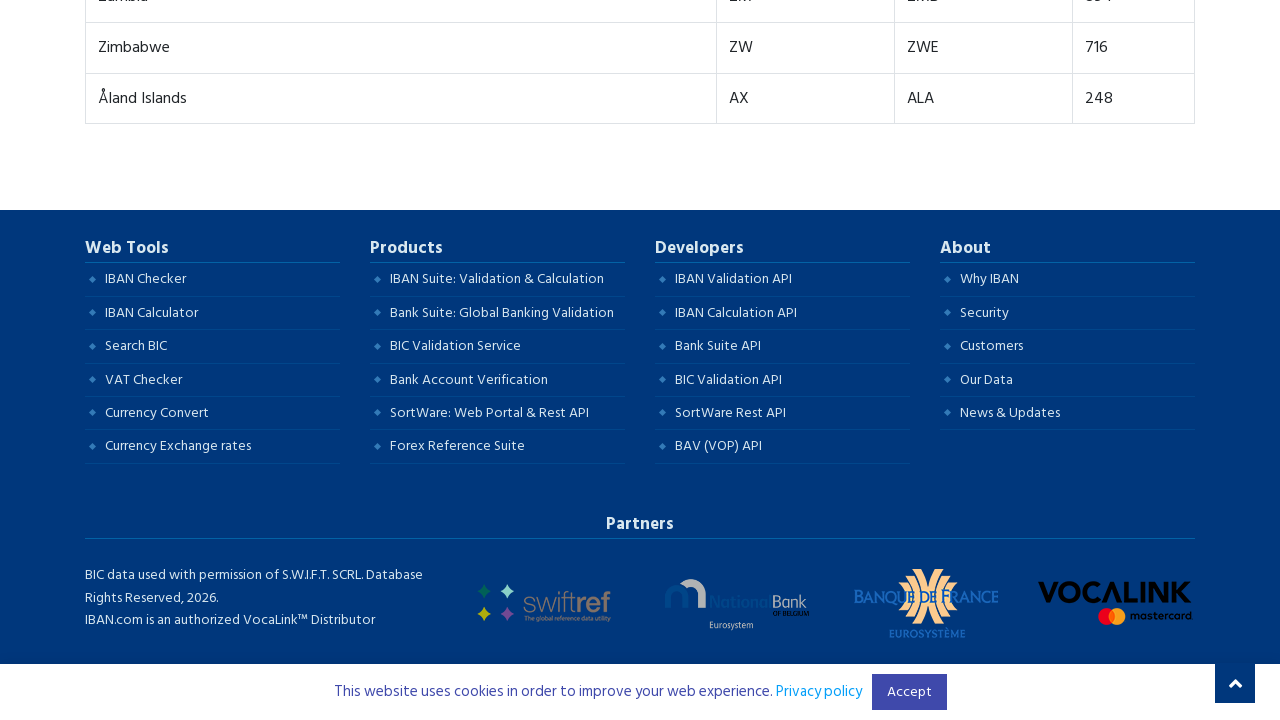

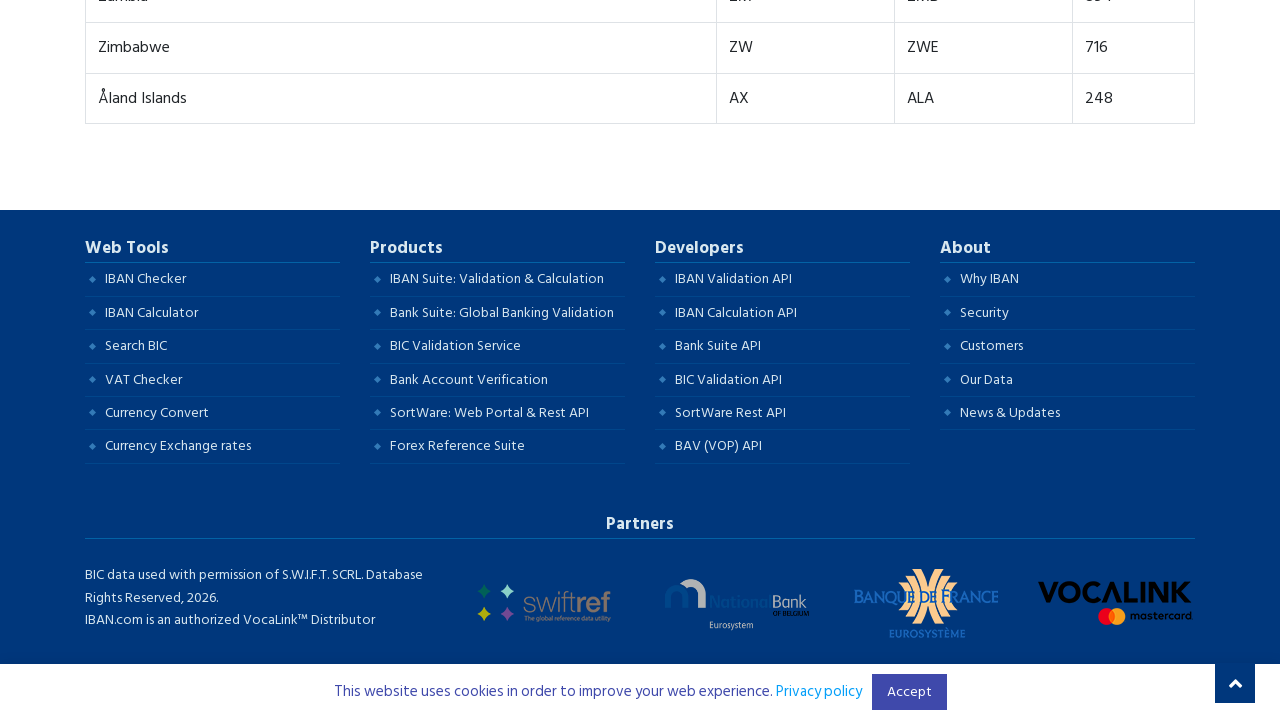